Tests adding a new task to a todo list application by entering text in the input field, submitting it, and verifying the task appears in the list.

Starting URL: https://lambdatest.github.io/sample-todo-app/

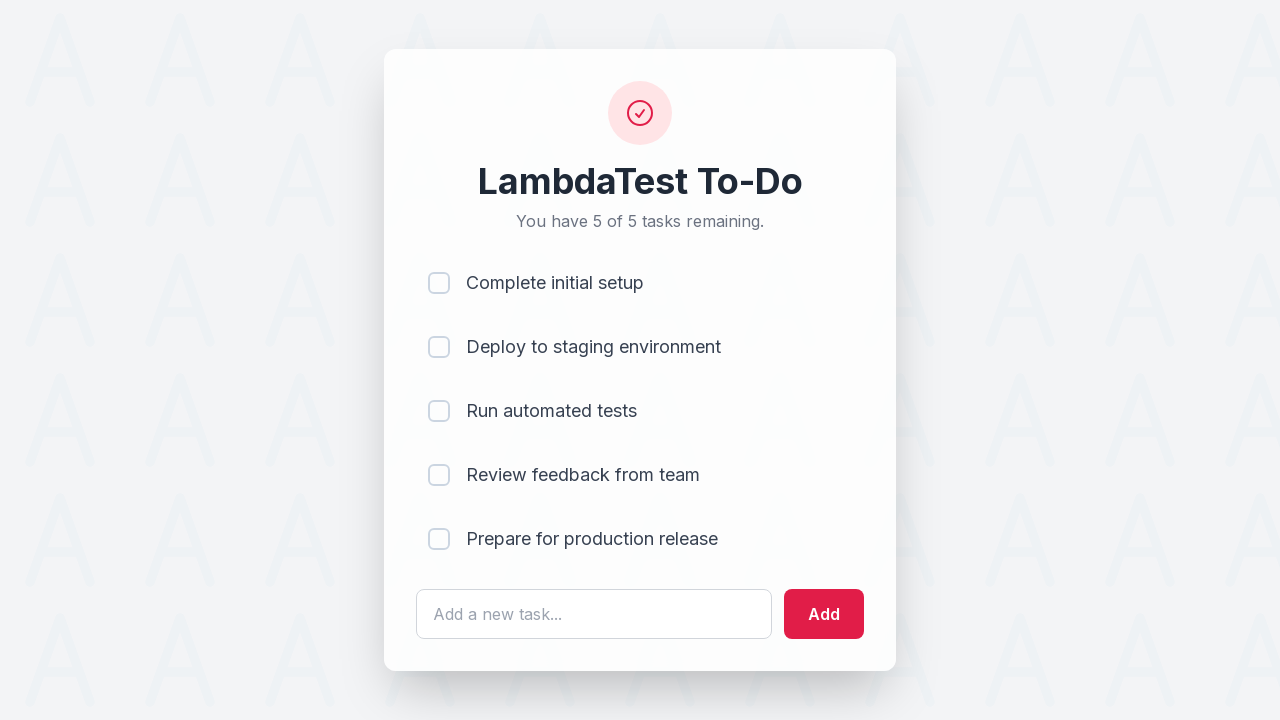

Filled input field with task text 'Aprender Selenium' on #sampletodotext
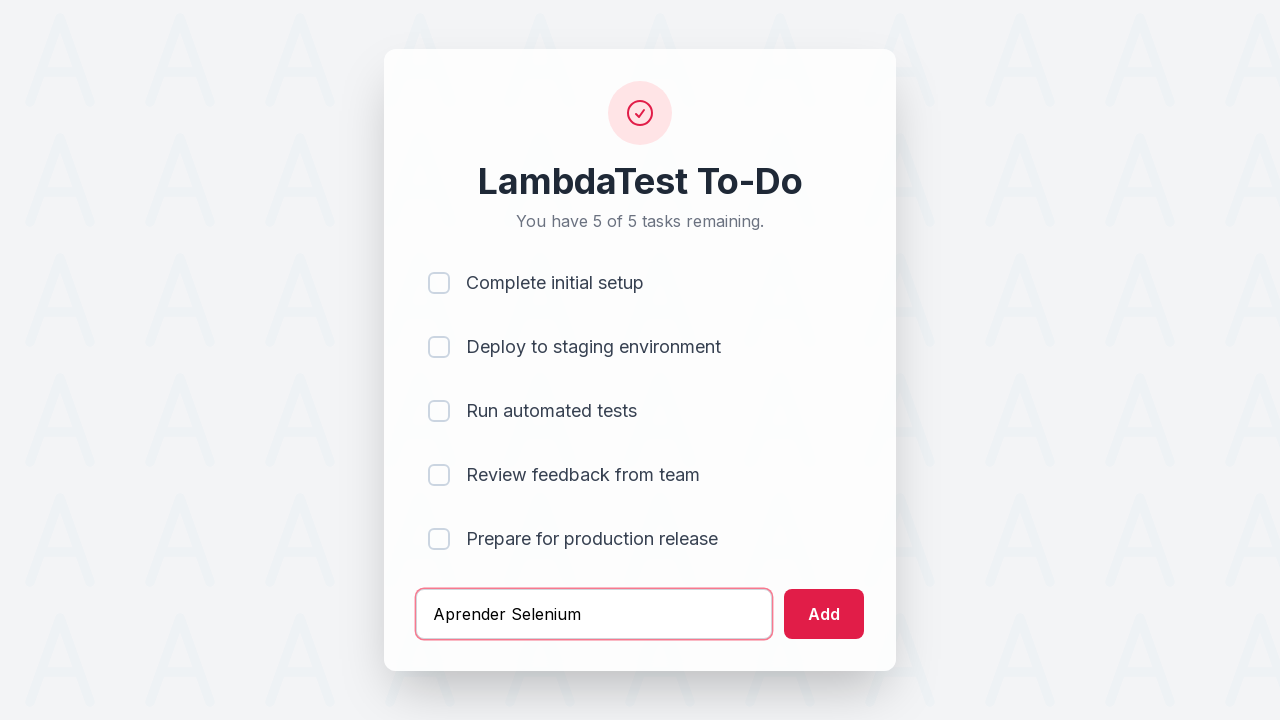

Pressed Enter to submit the new task on #sampletodotext
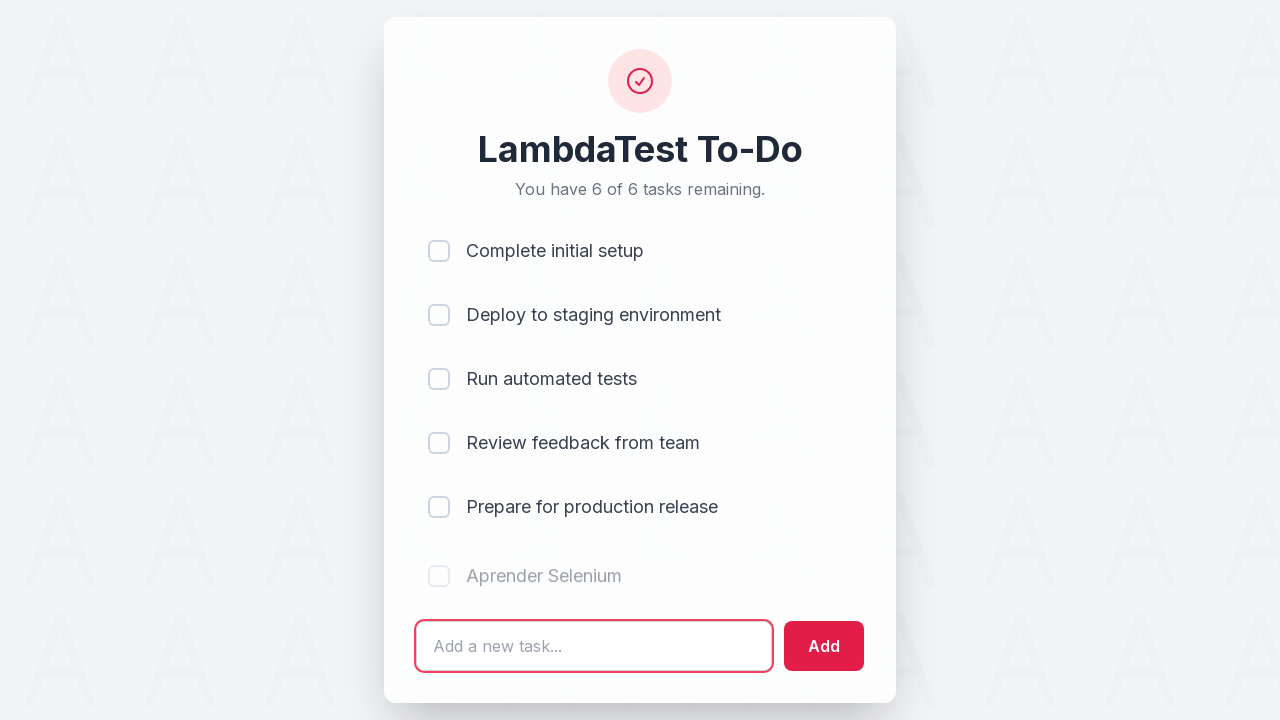

Verified new task appears in the list at position 6
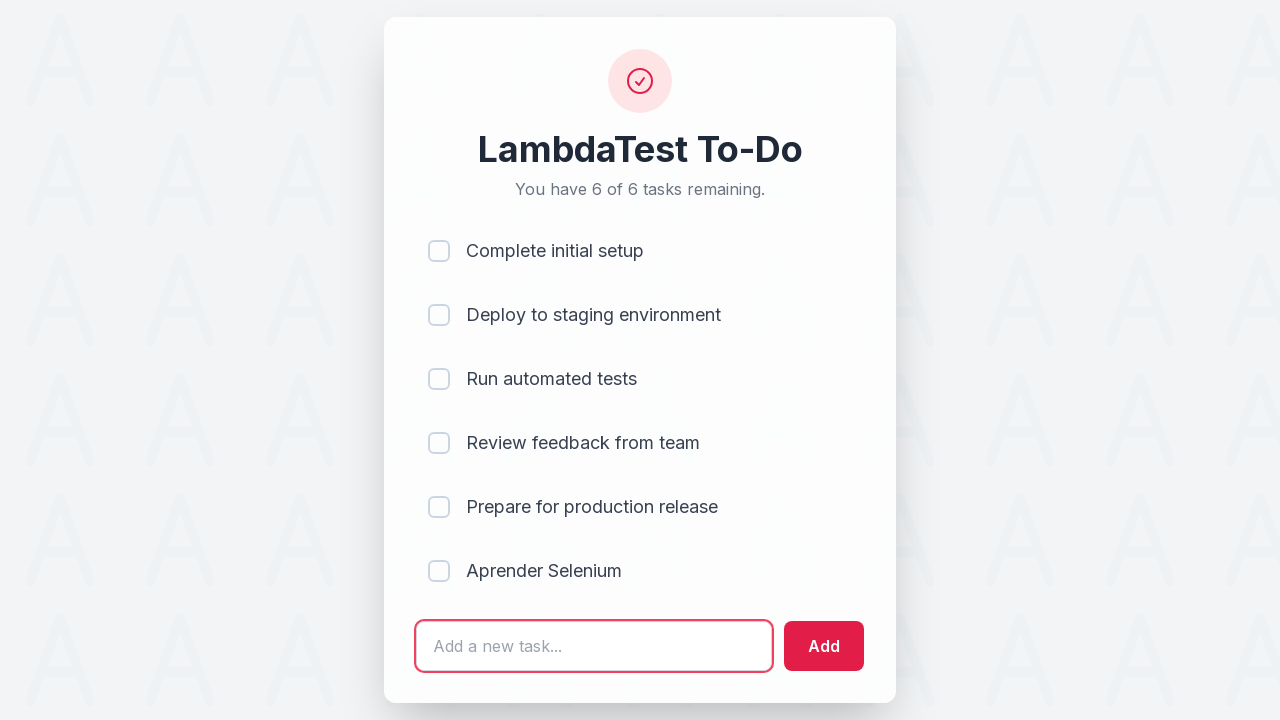

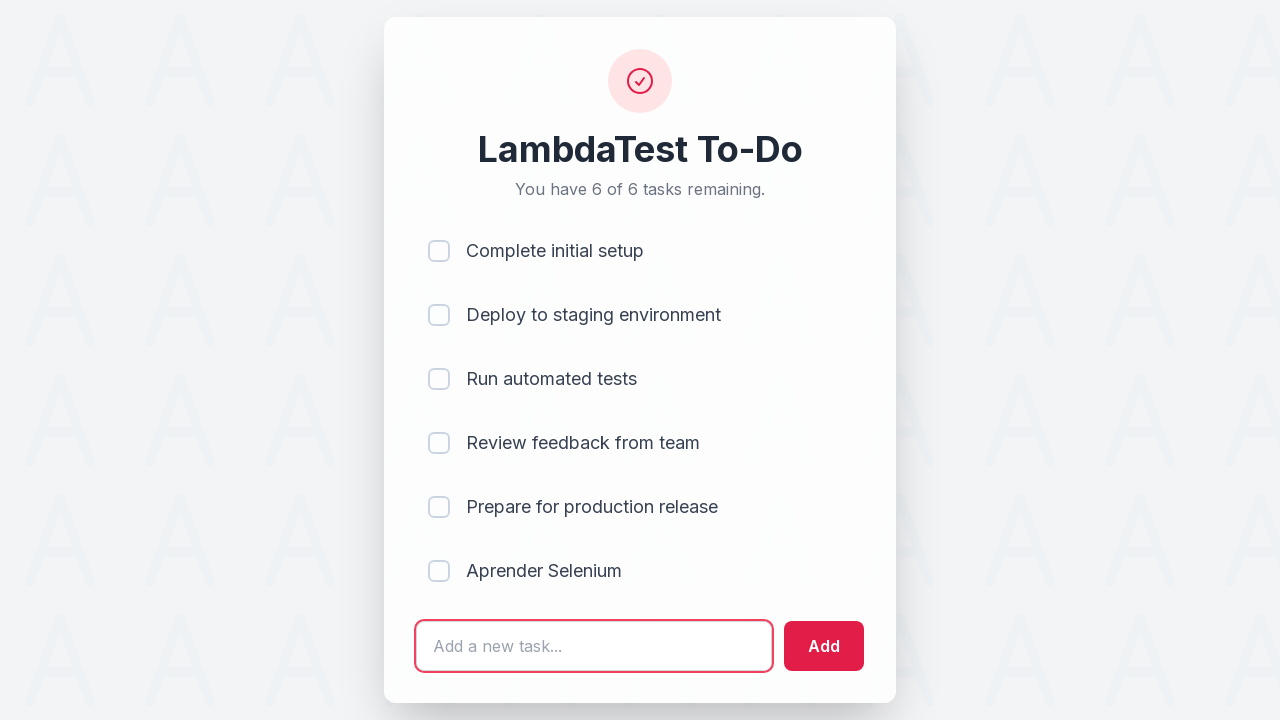